Verifies that the MIUMG Estudiantes page loads correctly with the expected title and main heading visible

Starting URL: https://umg.edu.gt/info/miumg_estudiantes

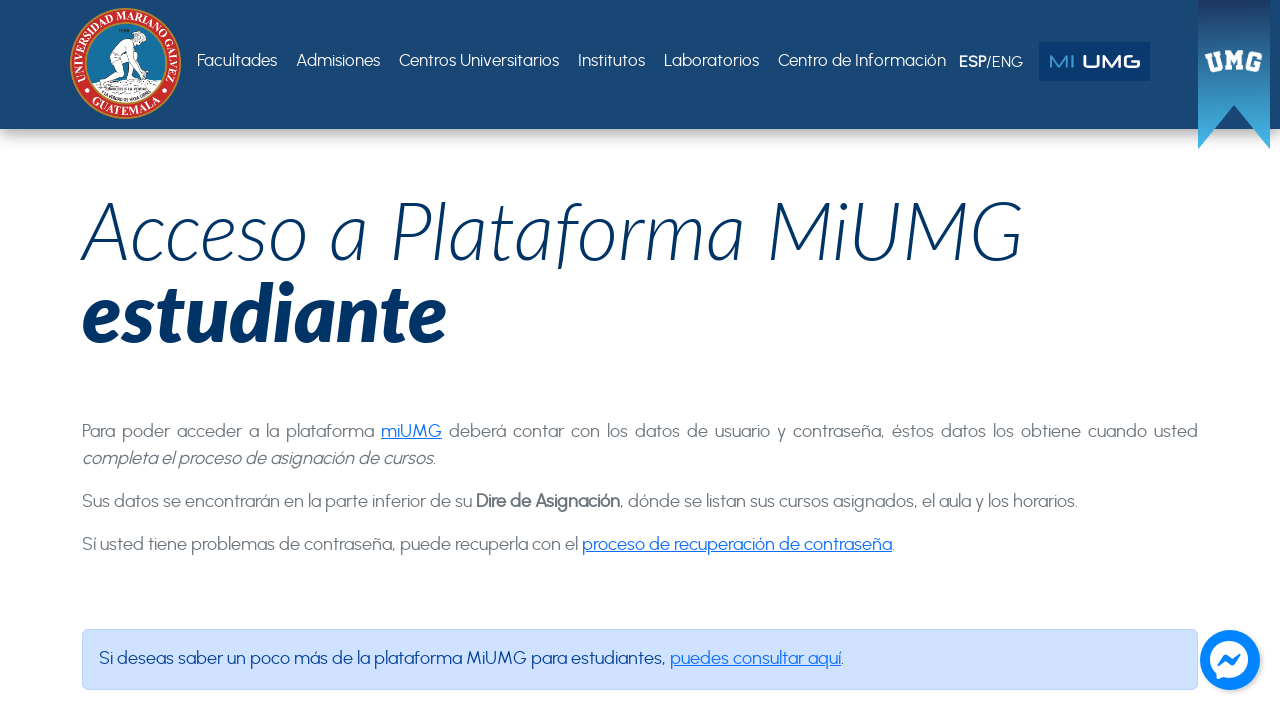

Page DOM content loaded
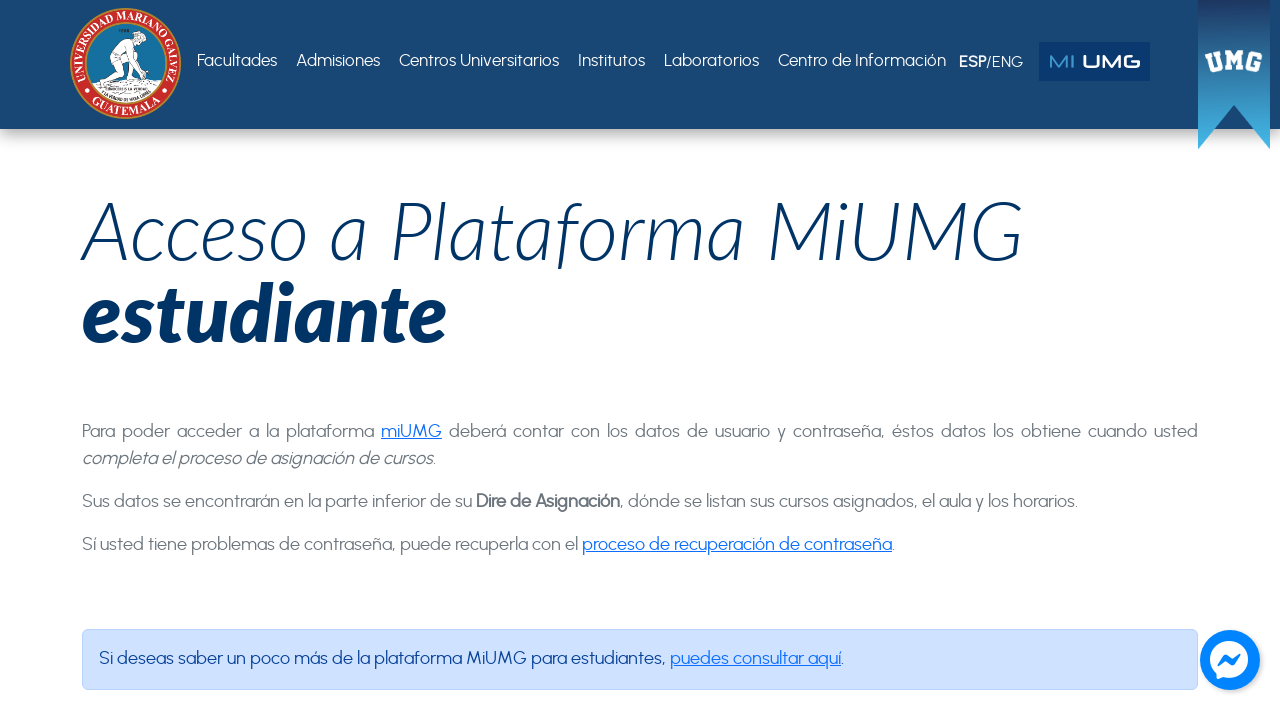

H1 heading element appeared in the DOM
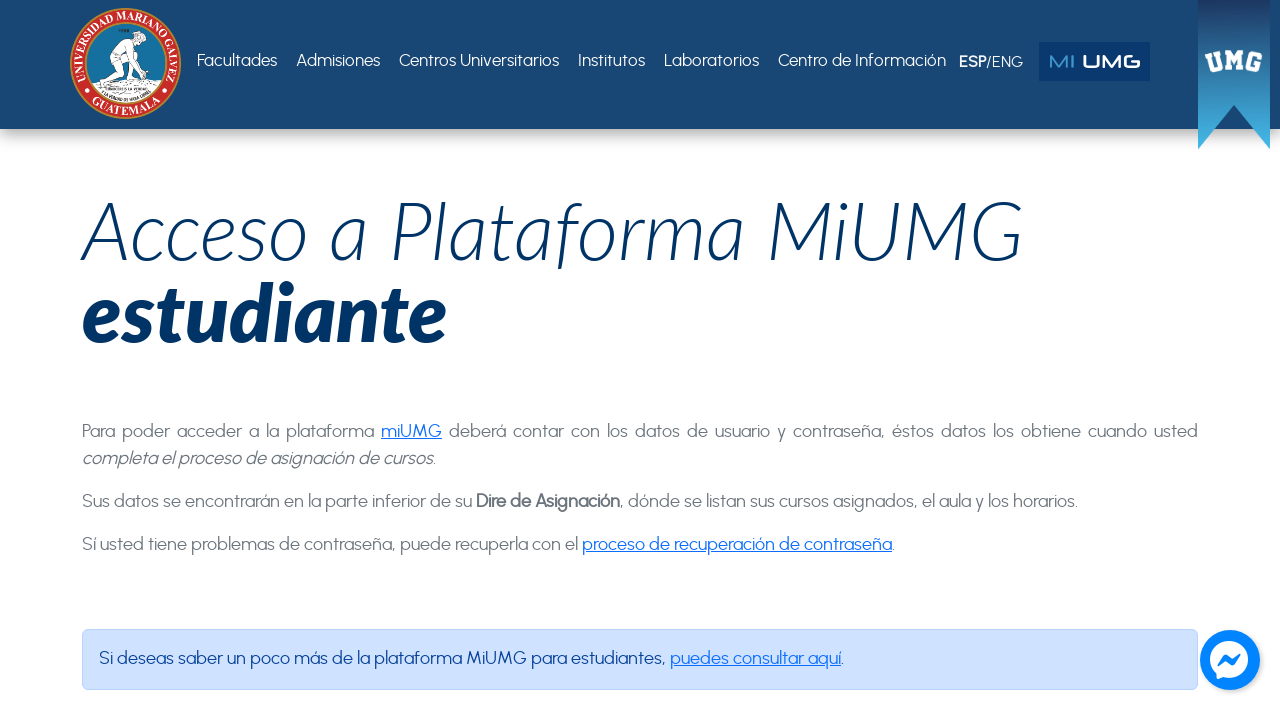

Retrieved main heading (level 1) element
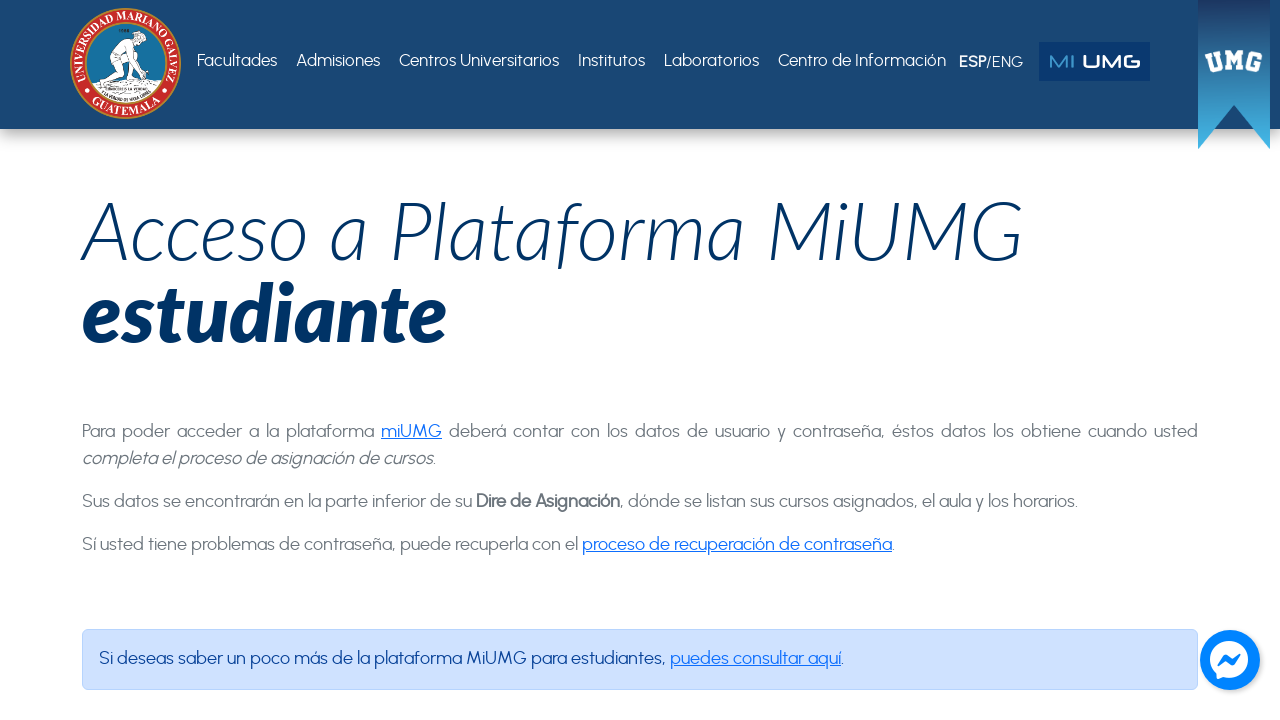

Main heading is now visible on the page
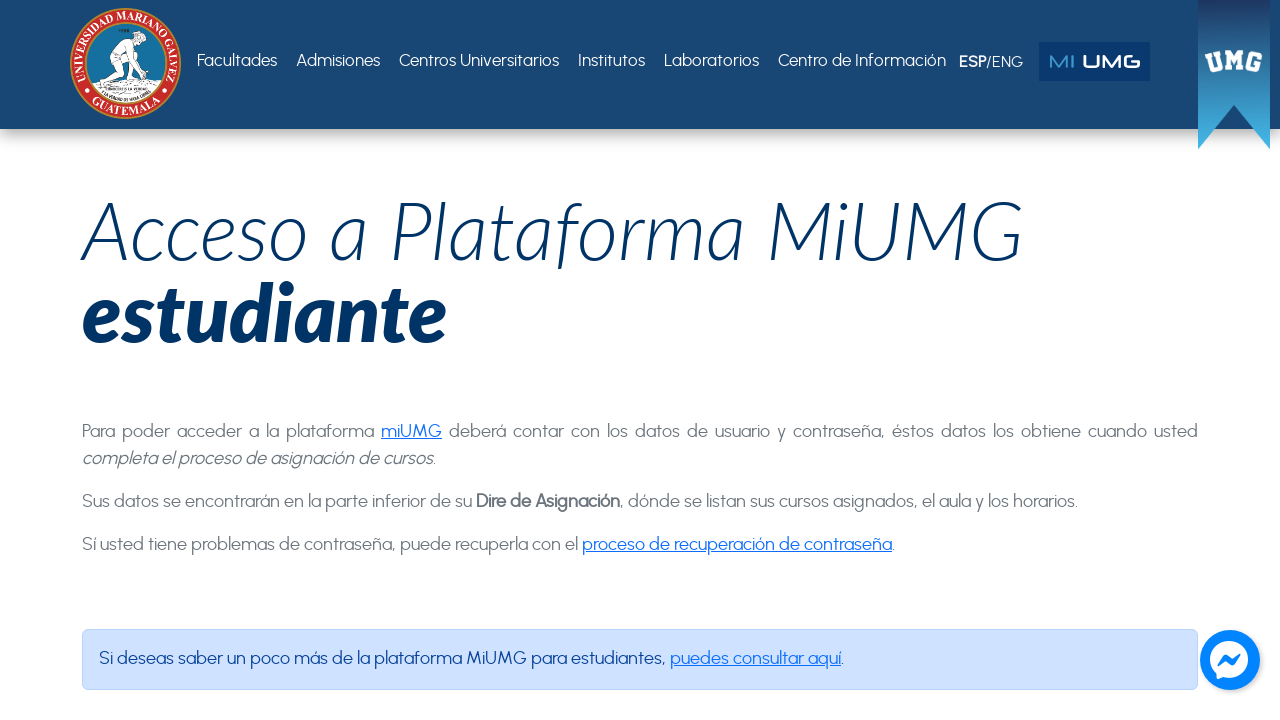

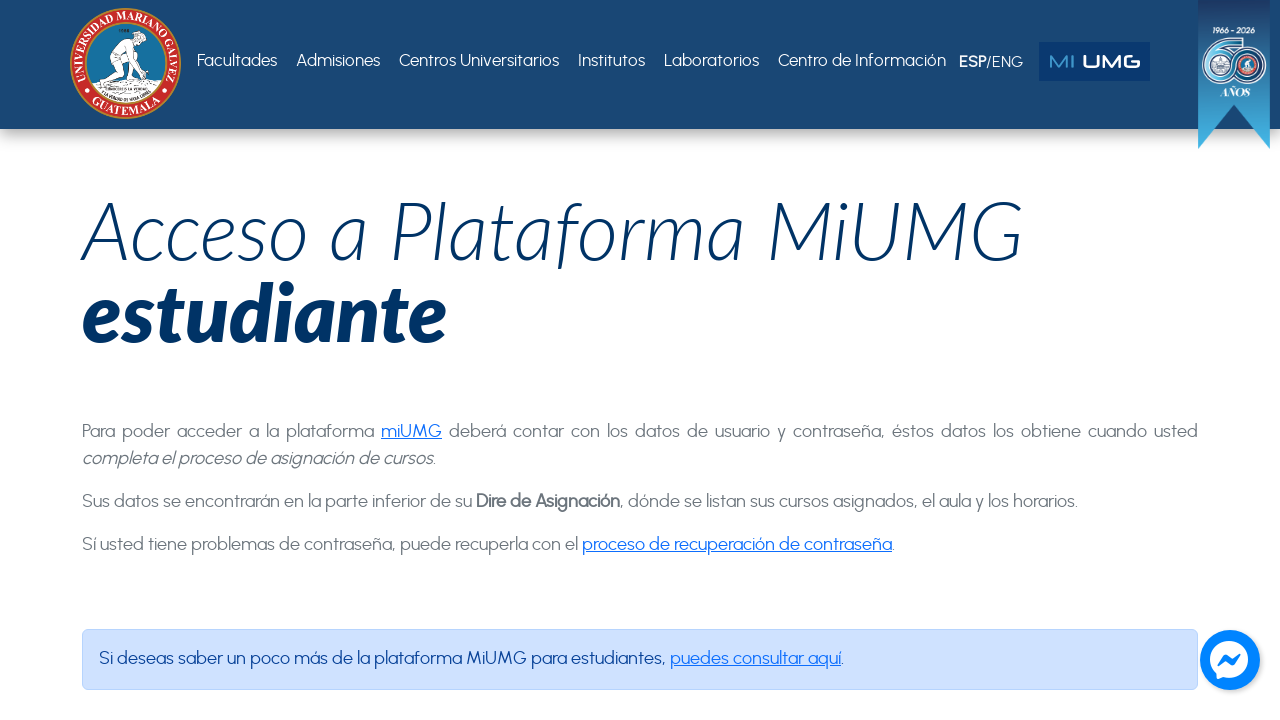